Navigates to a YouTube video page and attempts to play the video by either clicking the shorts container or pressing the 'k' key (YouTube's play/pause shortcut)

Starting URL: https://www.youtube.com/watch?v=_iiIOojeodU

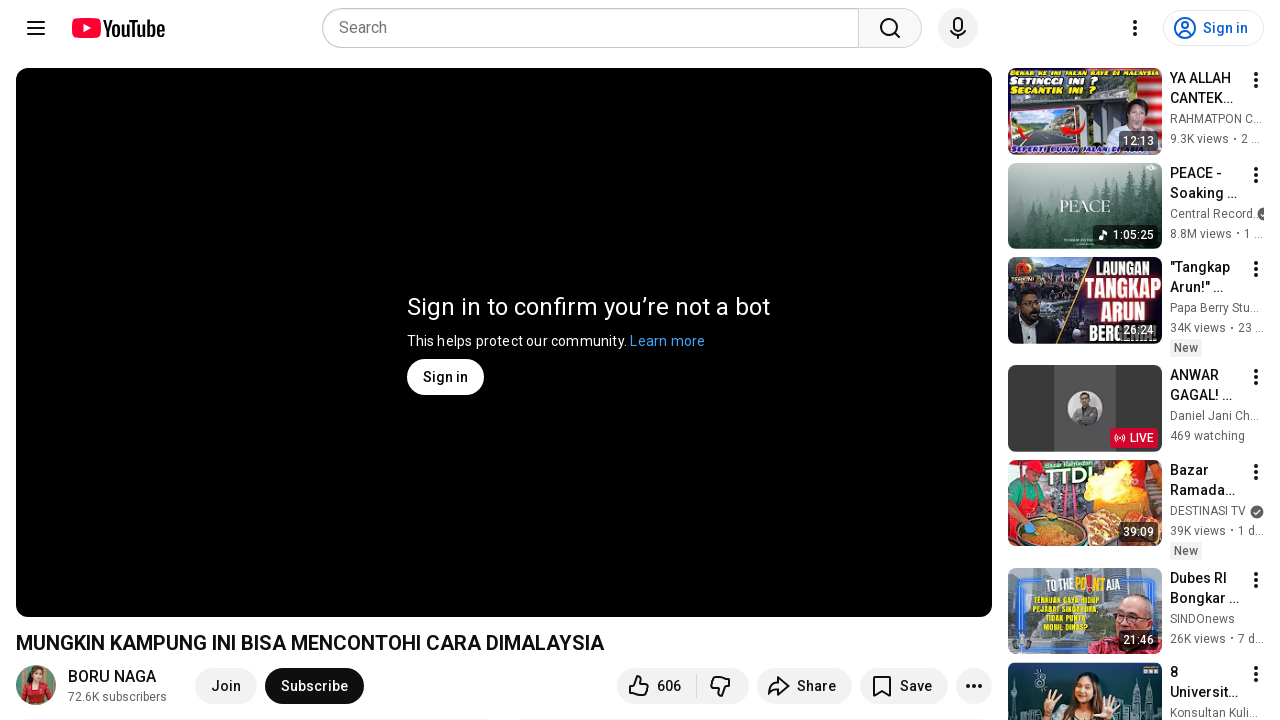

Navigated to YouTube video page
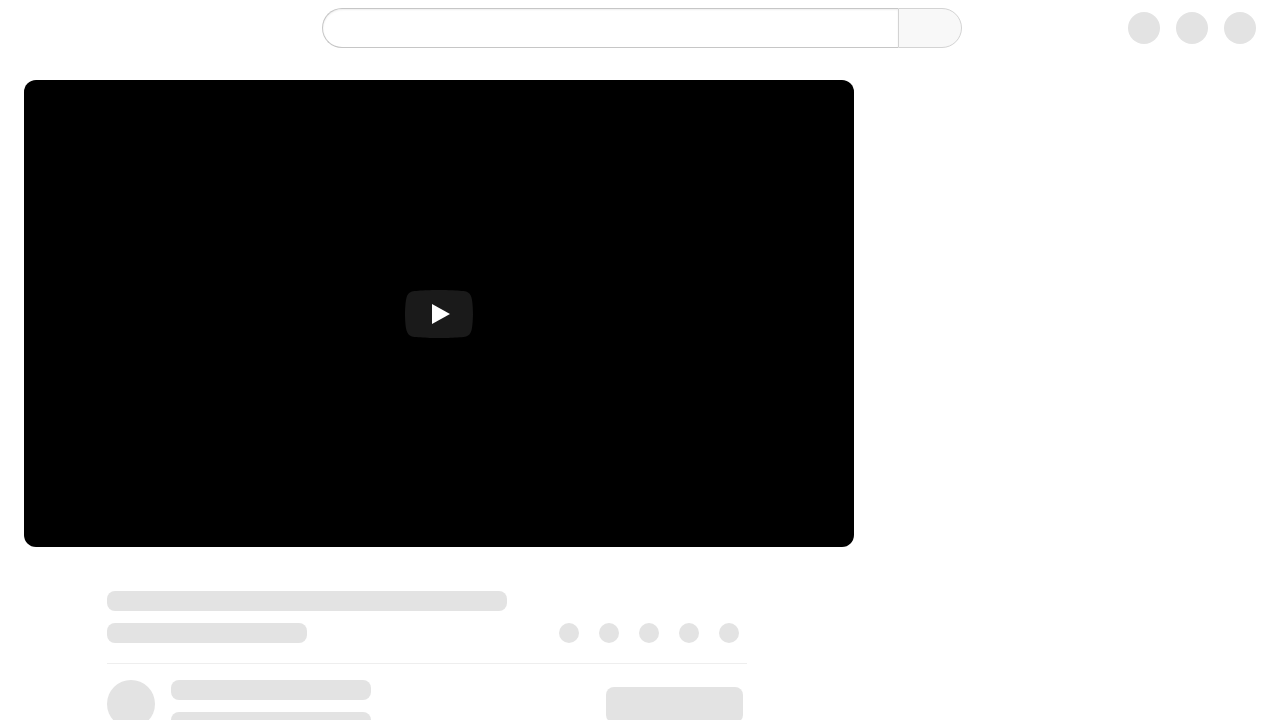

Page loaded and network idle
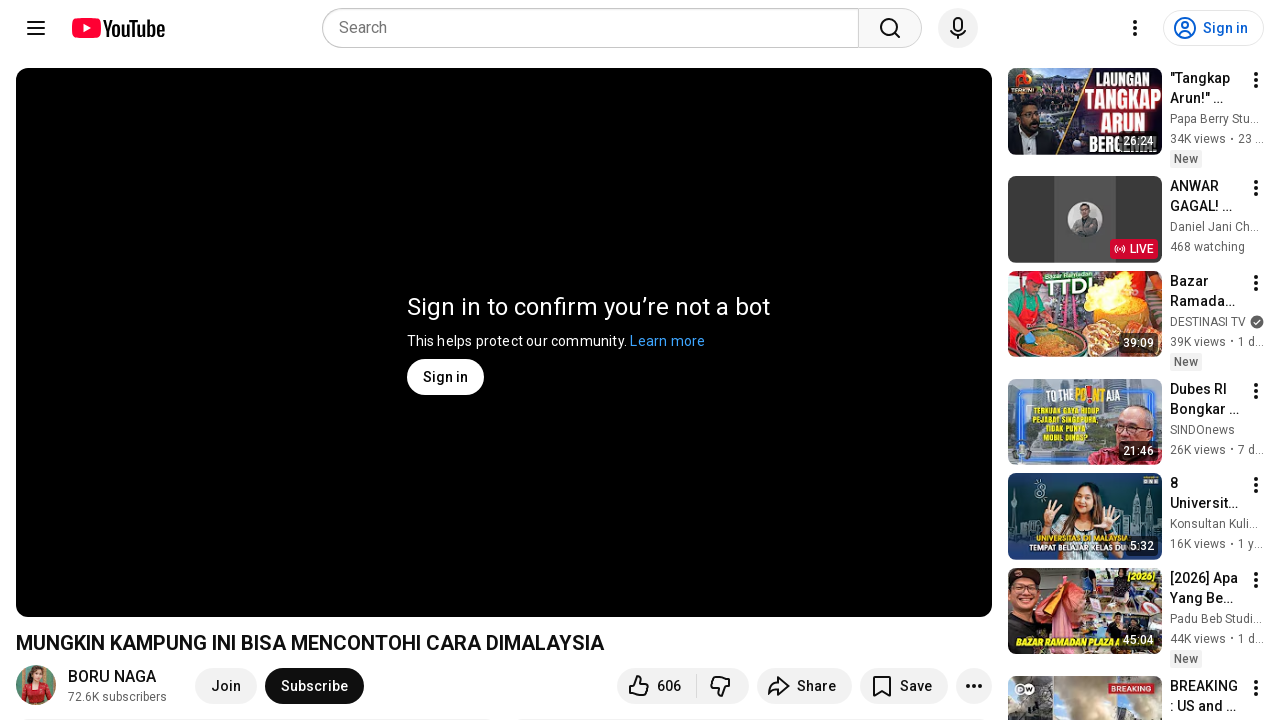

Located shorts container element
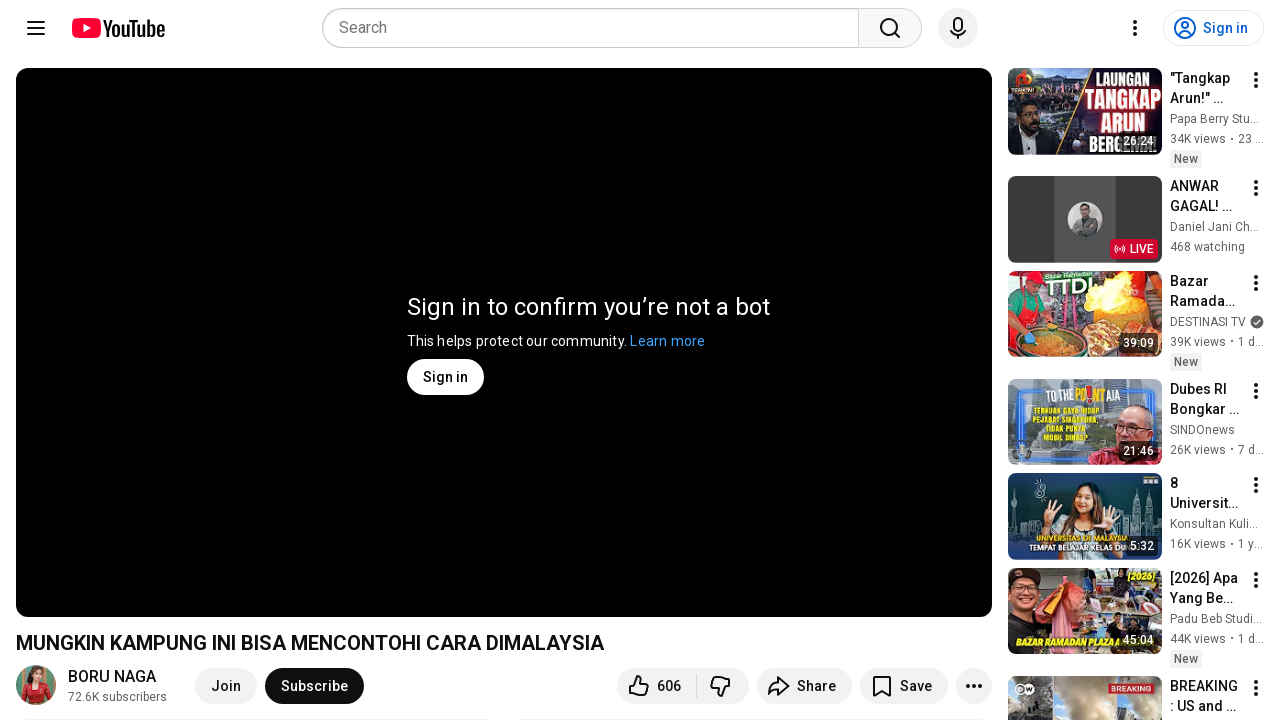

Shorts container not visible, pressed 'k' to play/pause video
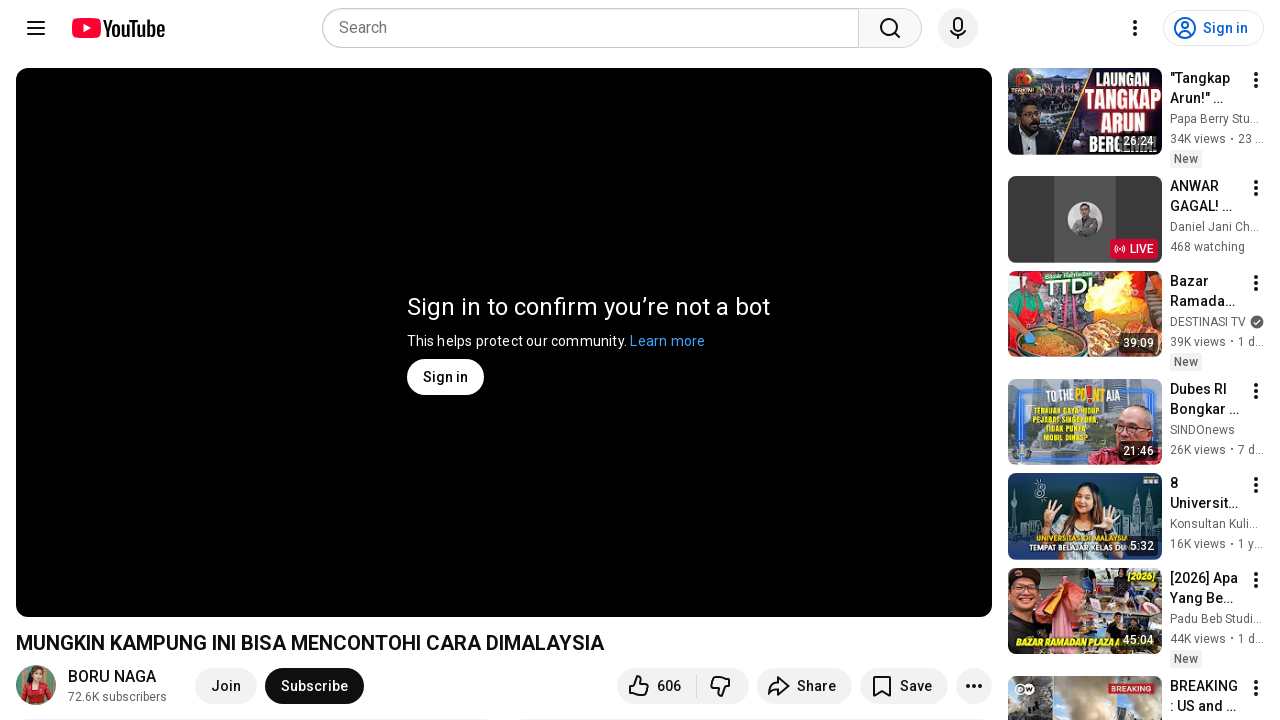

Waited 3 seconds for video to play
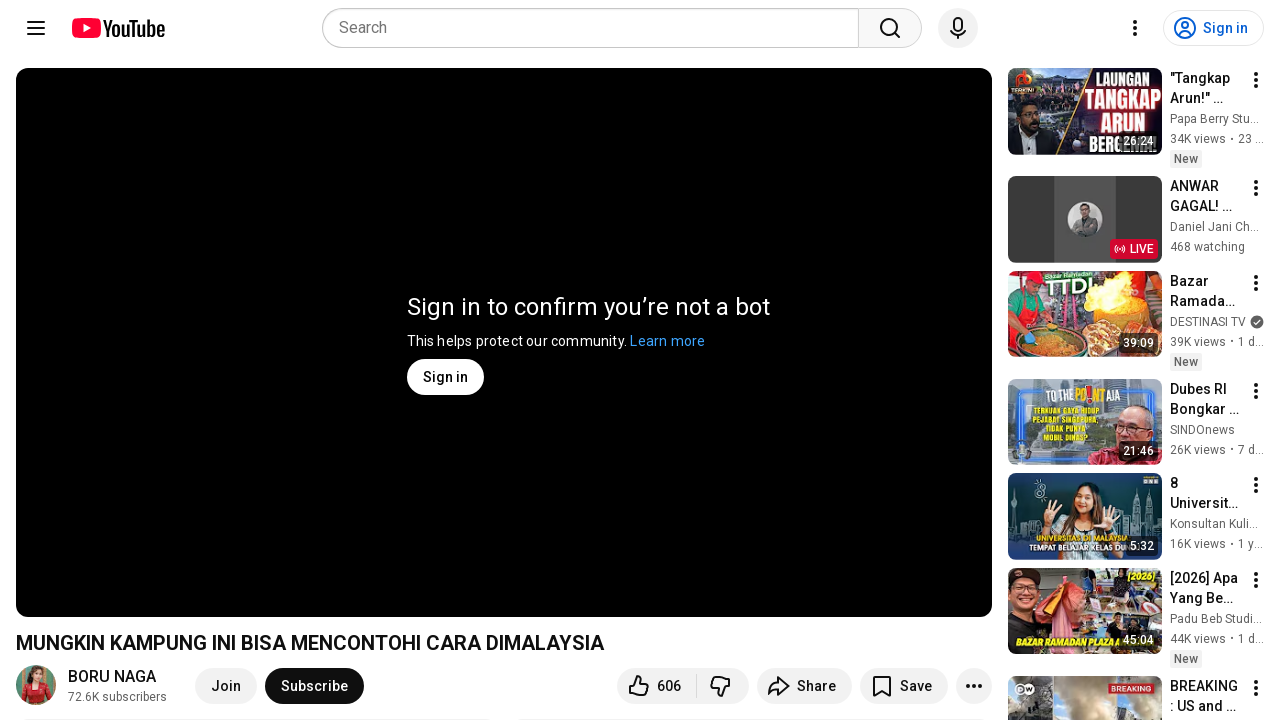

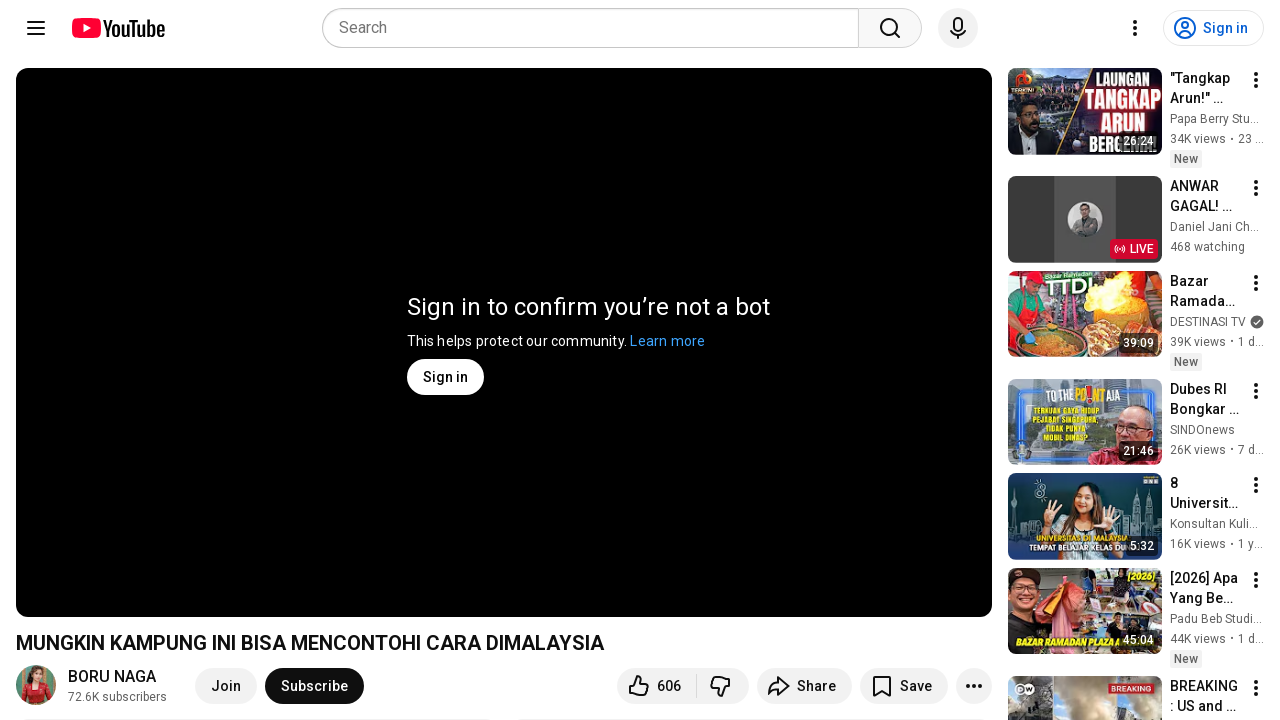